Tests double-click functionality on a button element

Starting URL: https://automationfc.github.io/basic-form/index.html

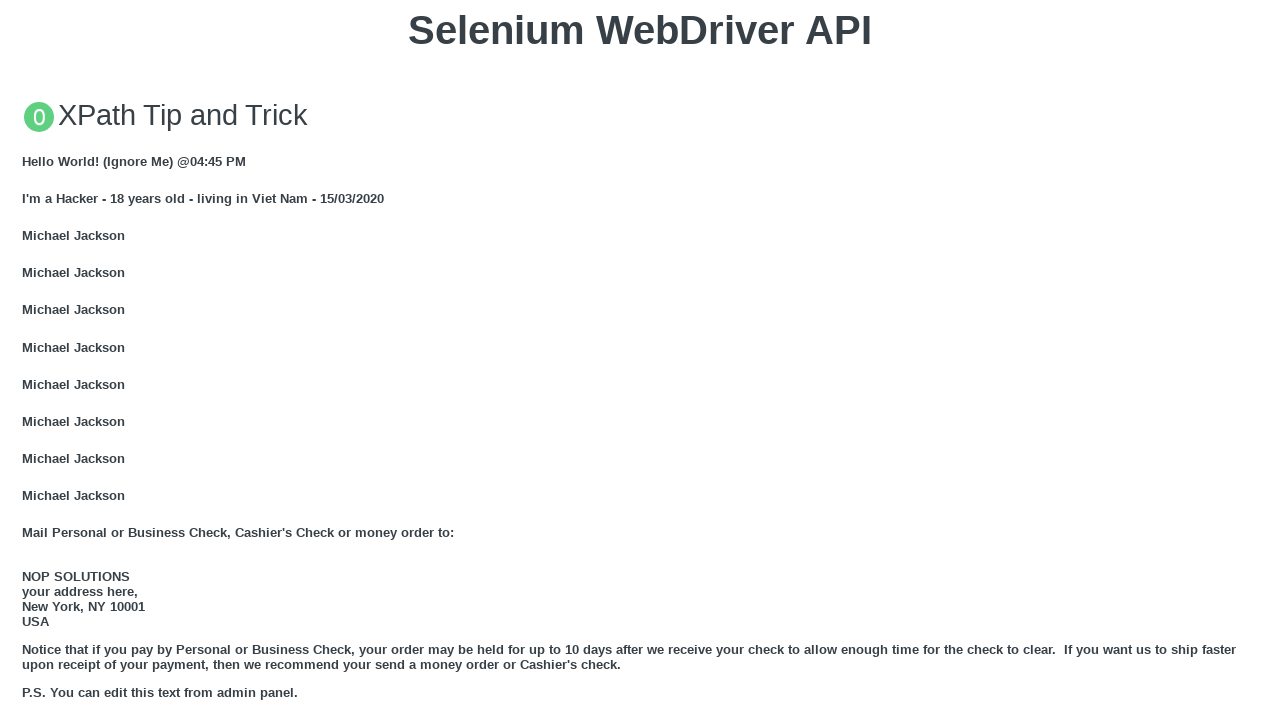

Double-clicked the 'Double click me' button at (640, 361) on xpath=//button[text()='Double click me']
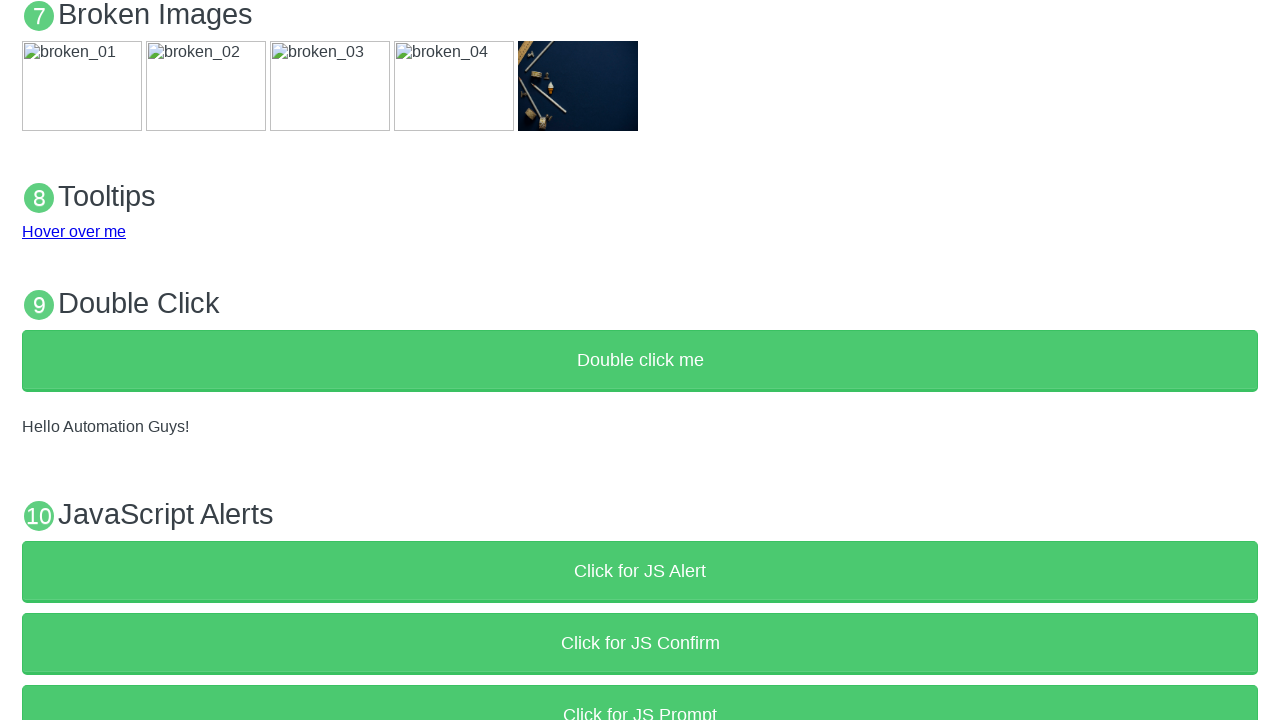

Waited 2 seconds for double-click effect to appear
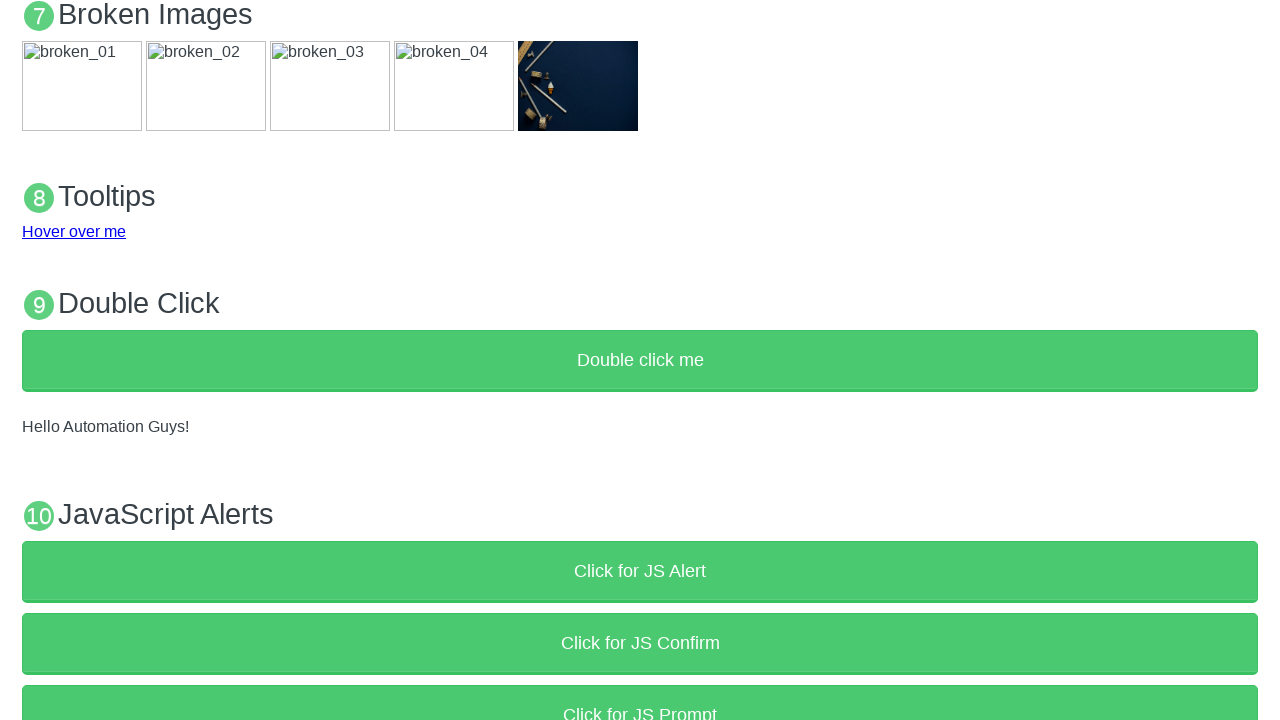

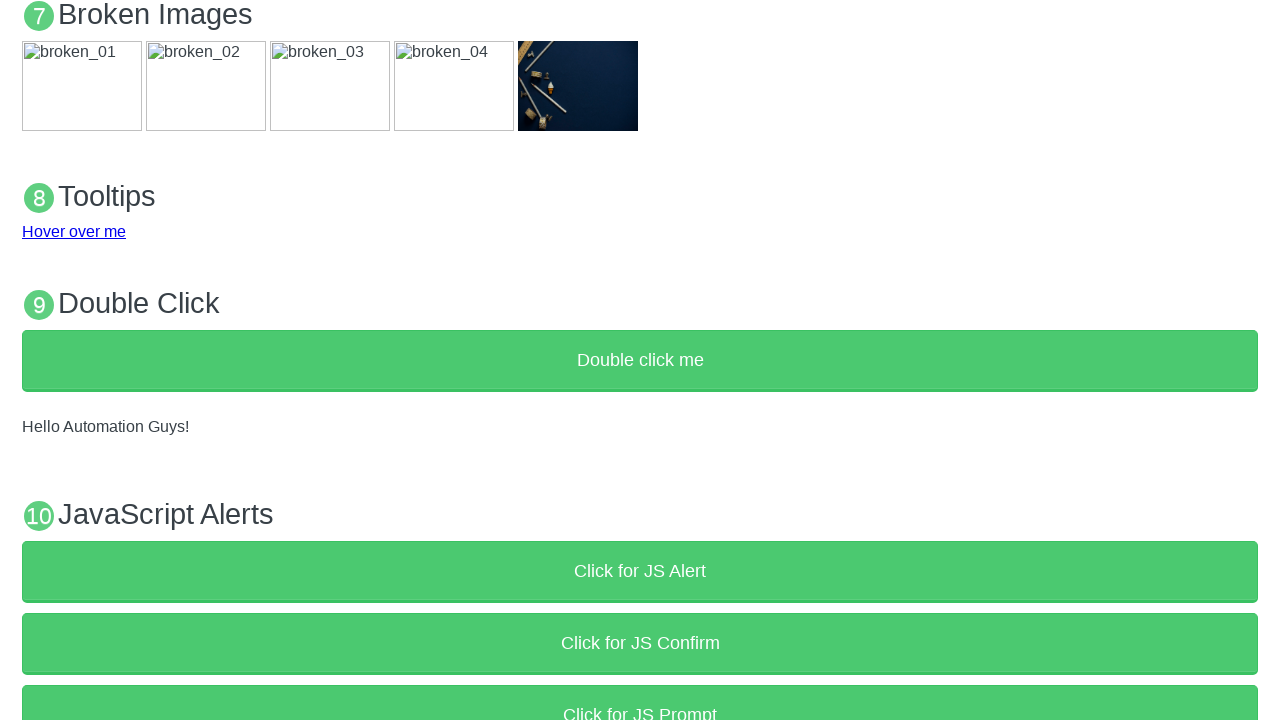